Tests the OpenCart registration form by filling in first name and last name fields, then clicking a button

Starting URL: https://naveenautomationlabs.com/opencart/index.php?route=account/register

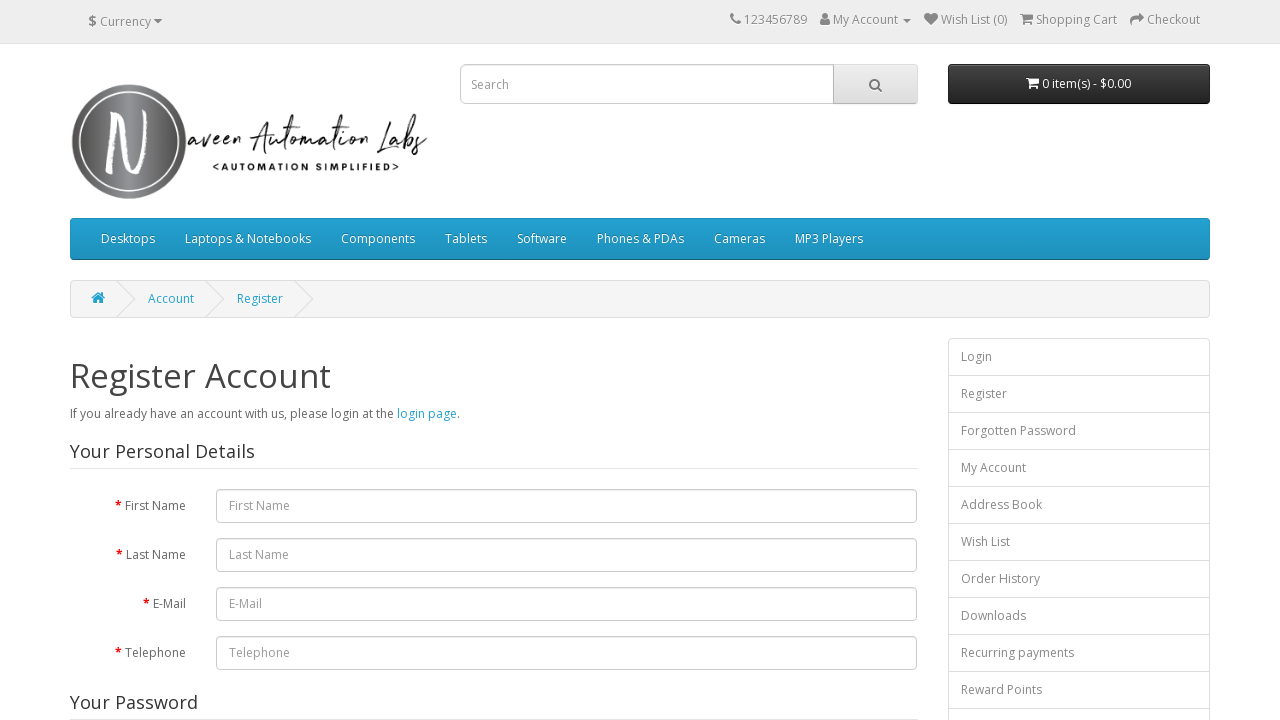

Filled first name field with 'Bhavesh' on input[name='firstname']
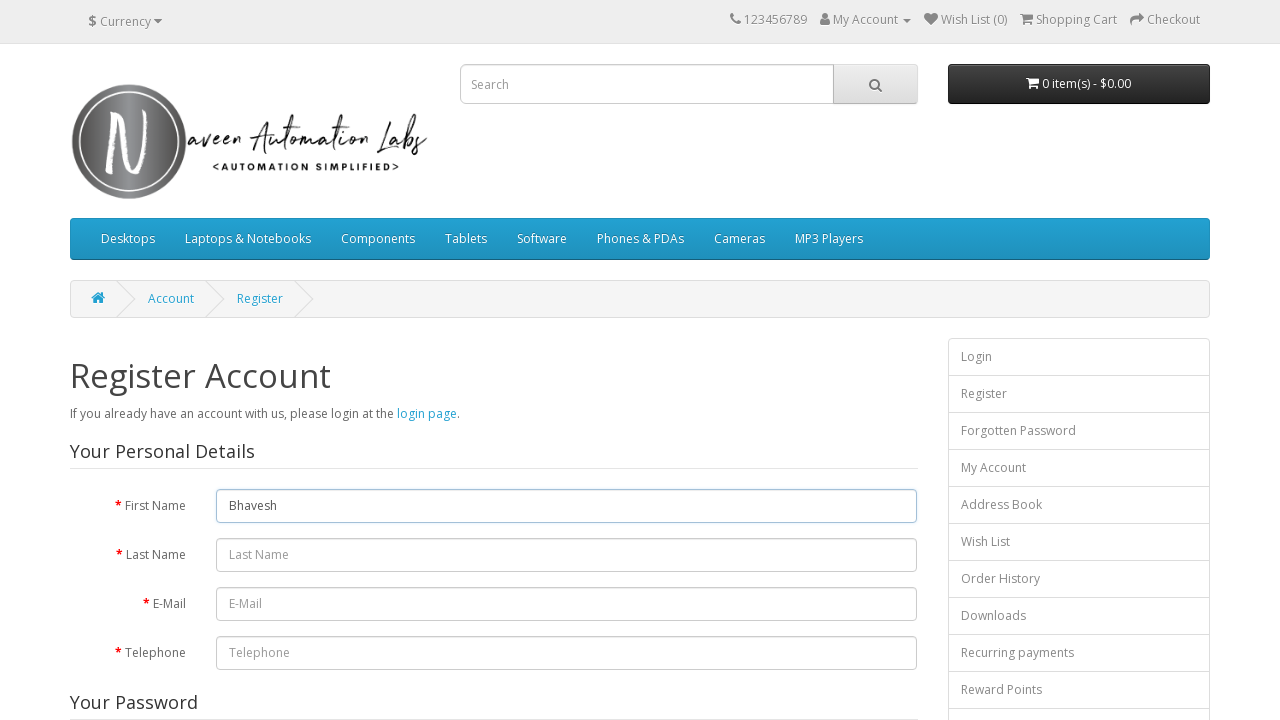

Filled last name field with 'sharma' on input[name='lastname']
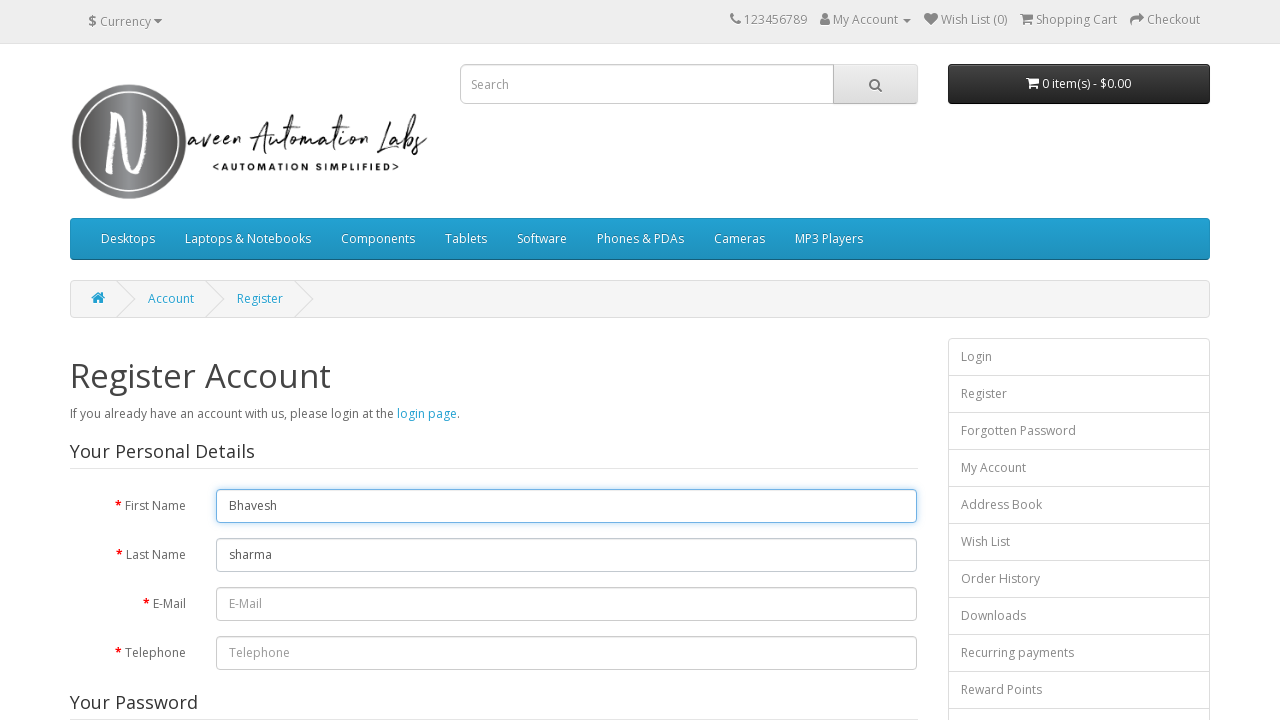

Clicked the continue/submit button to register at (879, 427) on xpath=//*[@id='content']/form/div/div/input[2]
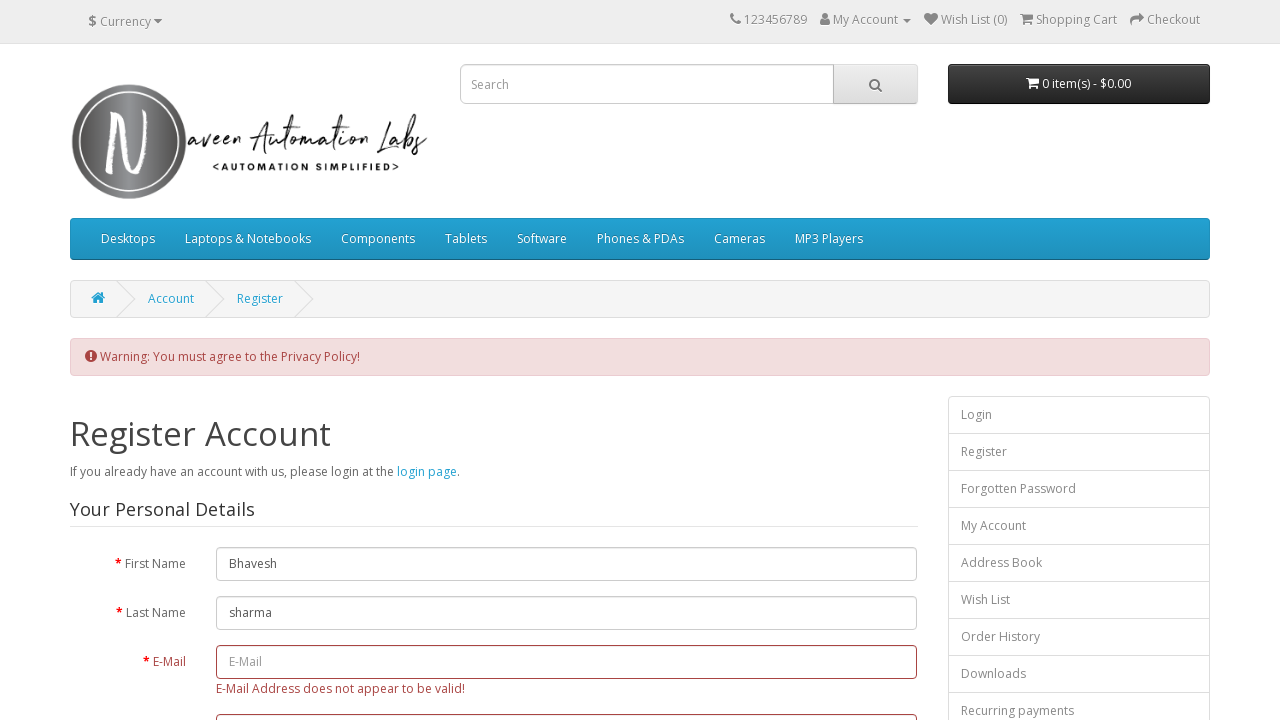

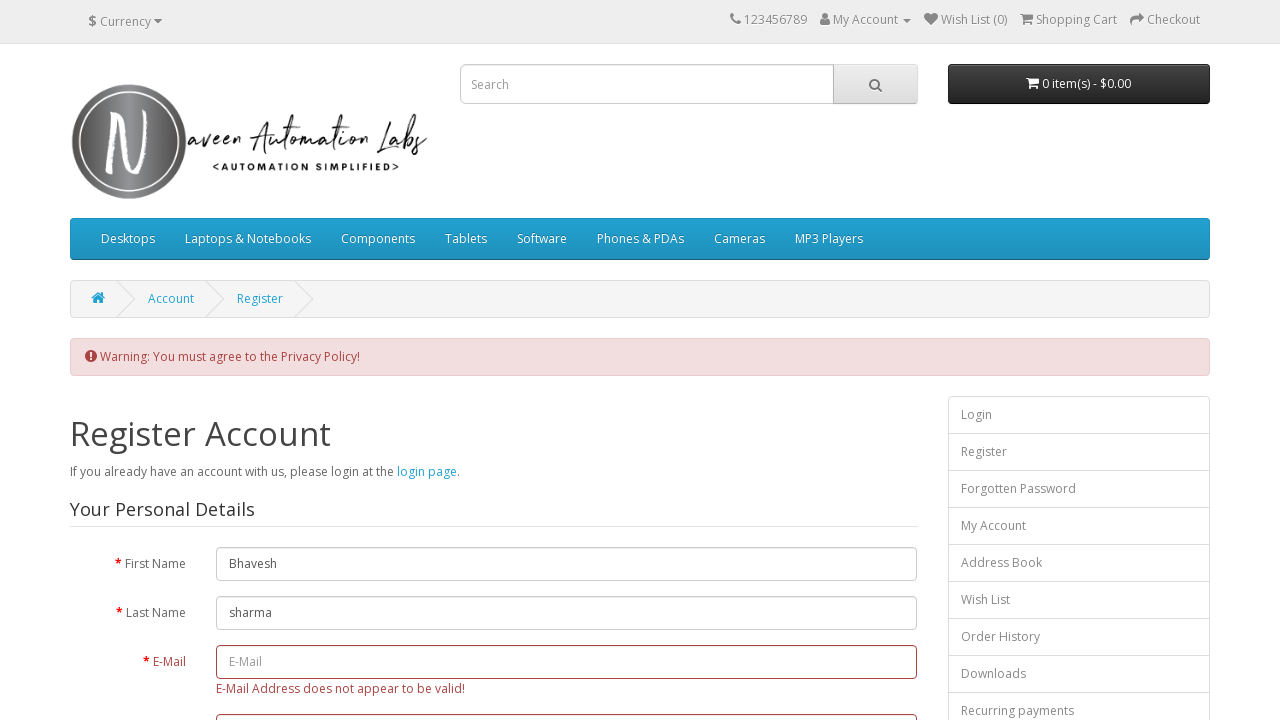